Fills username and password fields on a form page and verifies that a checkbox is not selected by default

Starting URL: https://victoretc.github.io/webelements_information/

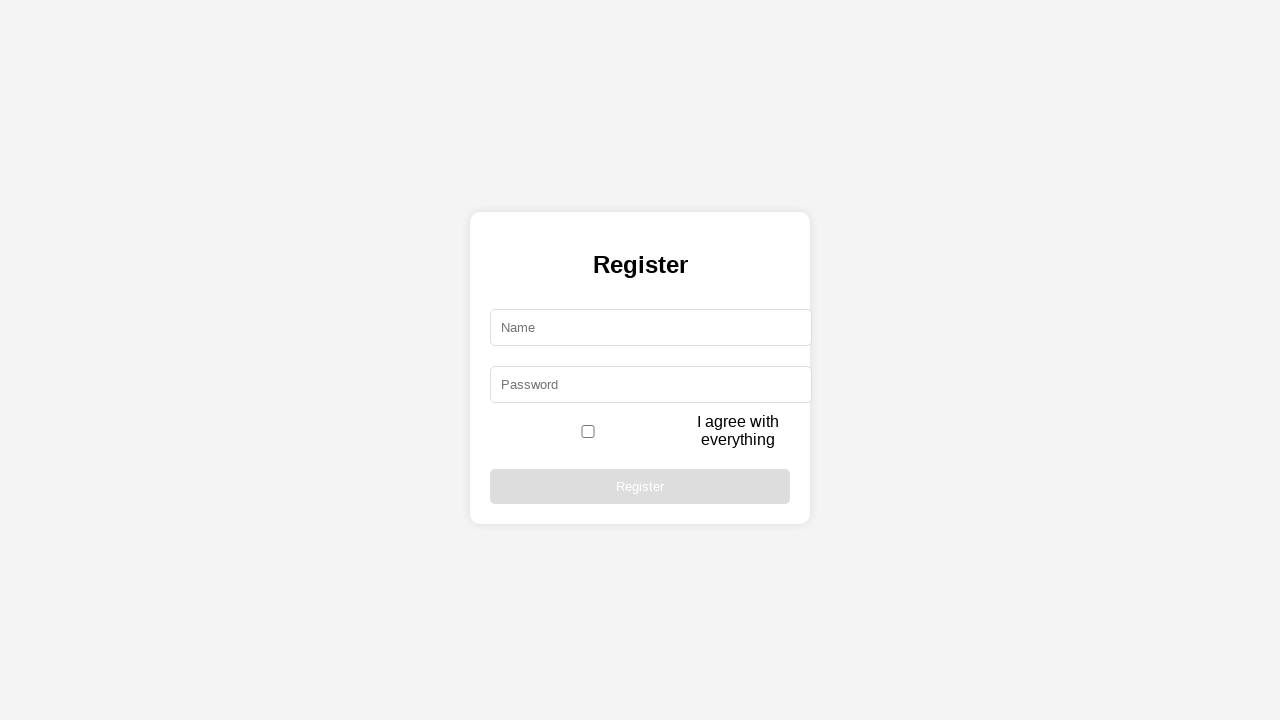

Filled username field with 'Michael' on #username
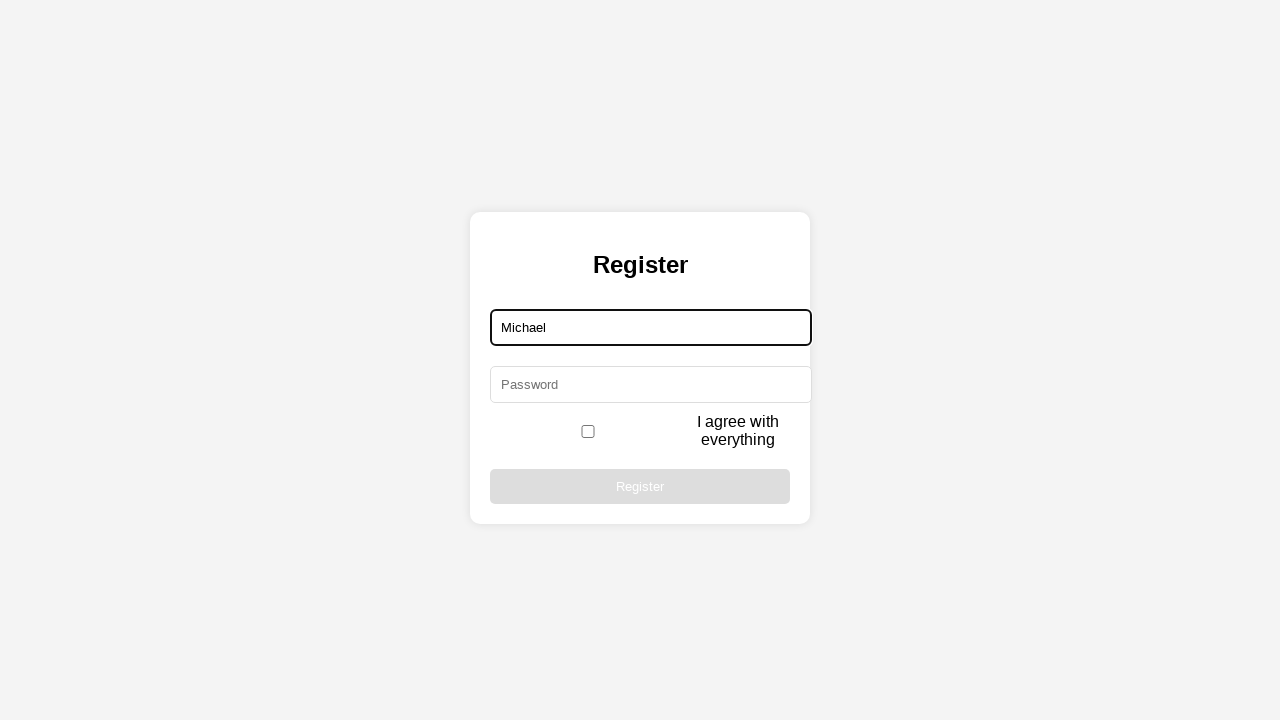

Filled password field with '90210' on #password
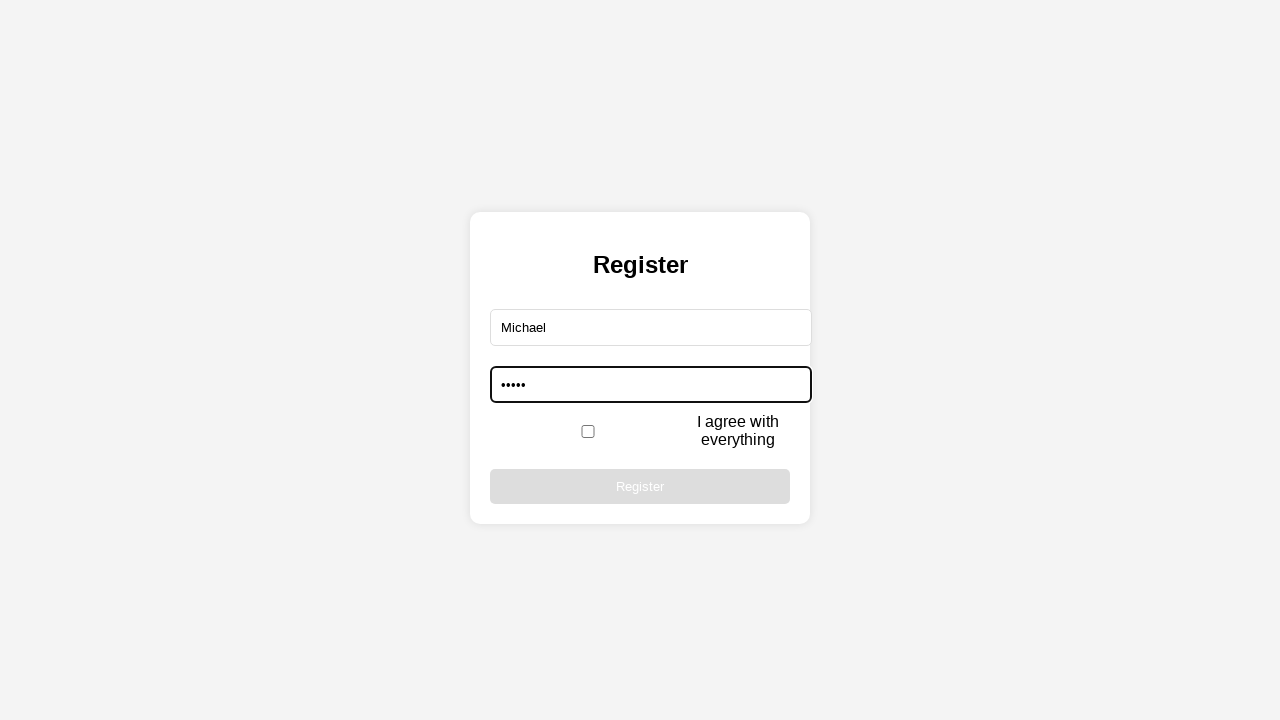

Located agreement checkbox element
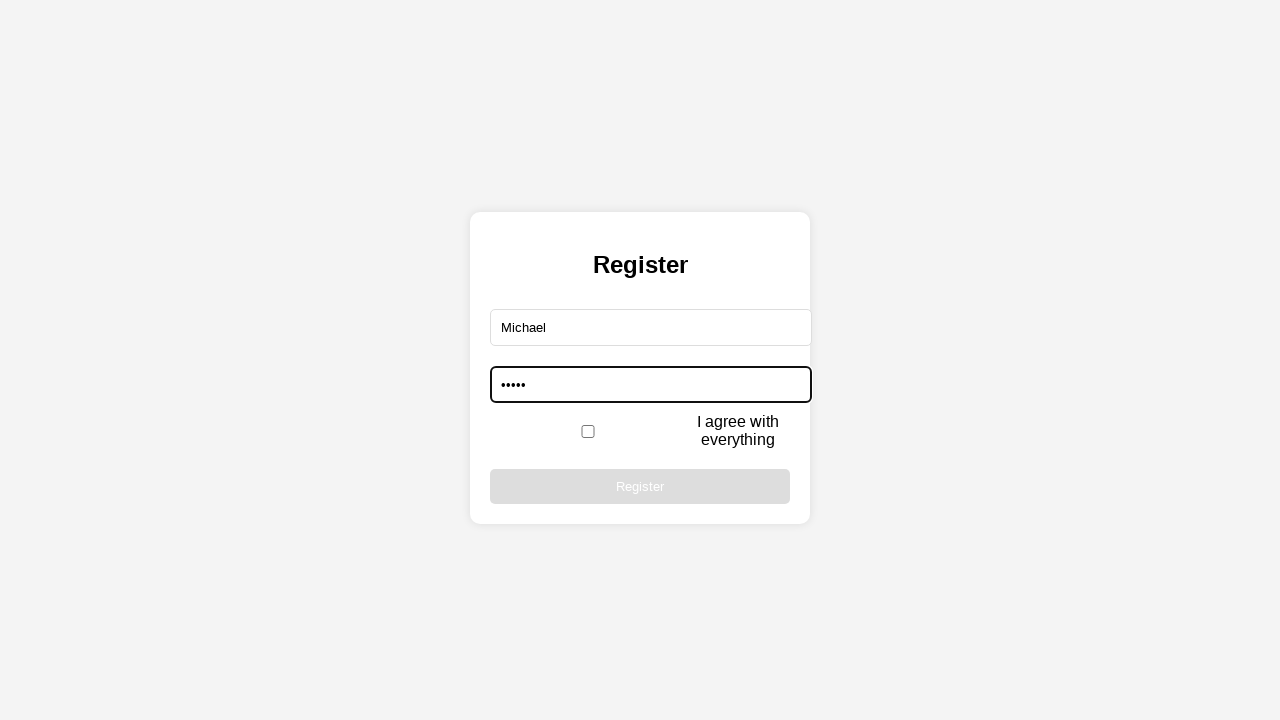

Verified that checkbox is not selected by default
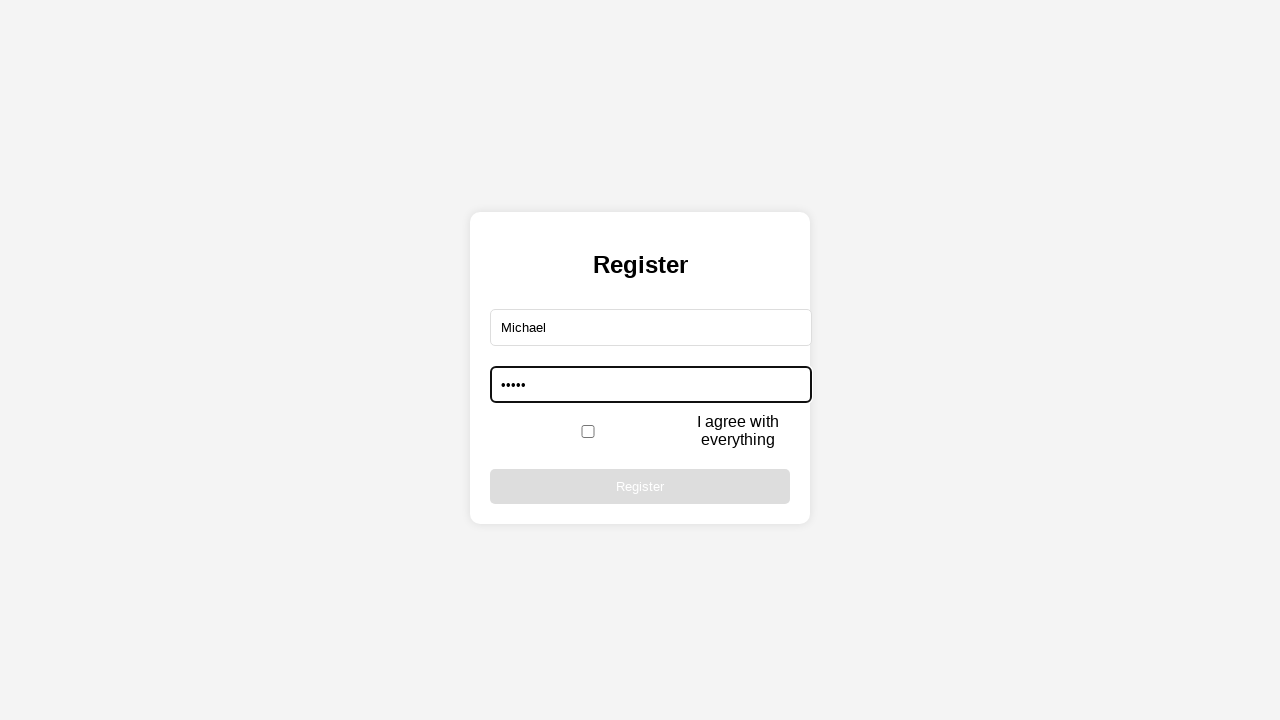

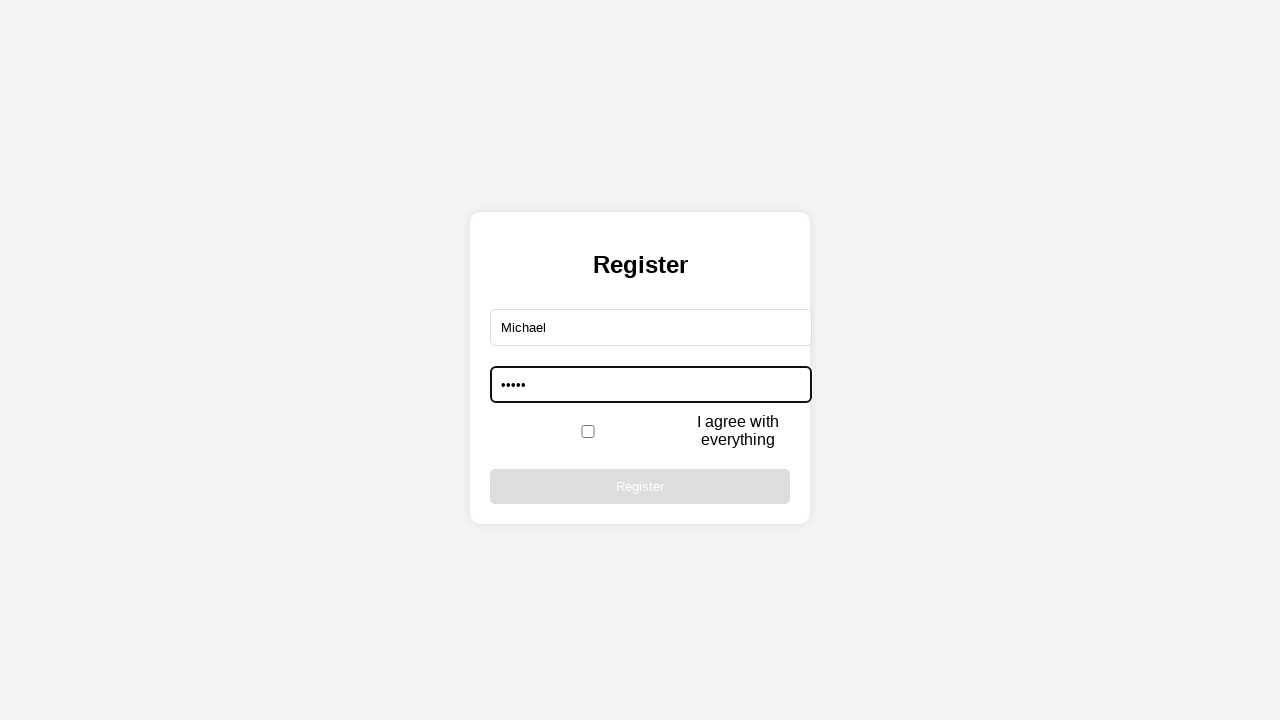